Tests dynamic content loading by clicking a Start button and waiting for hidden content to become visible

Starting URL: http://the-internet.herokuapp.com/dynamic_loading/1

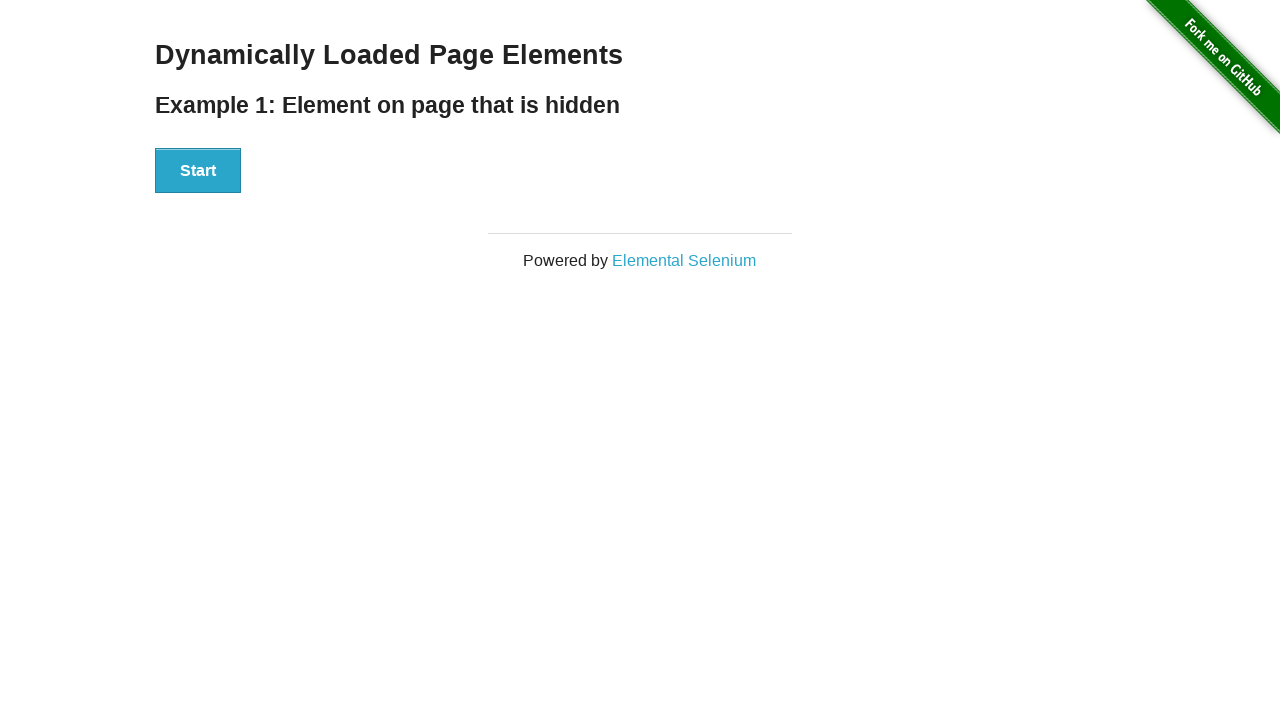

Clicked Start button to trigger dynamic content loading at (198, 171) on xpath=//button[contains(text(),'Start')]
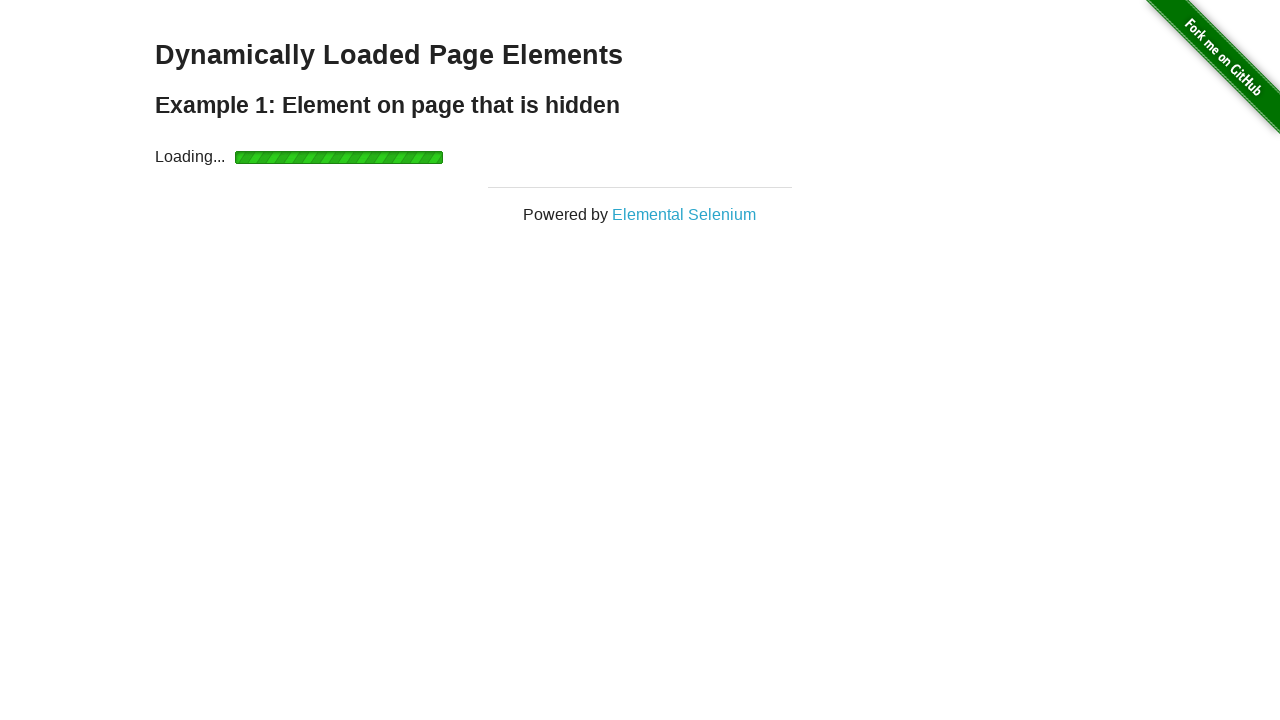

Waited for 'Hello World!' heading to become visible
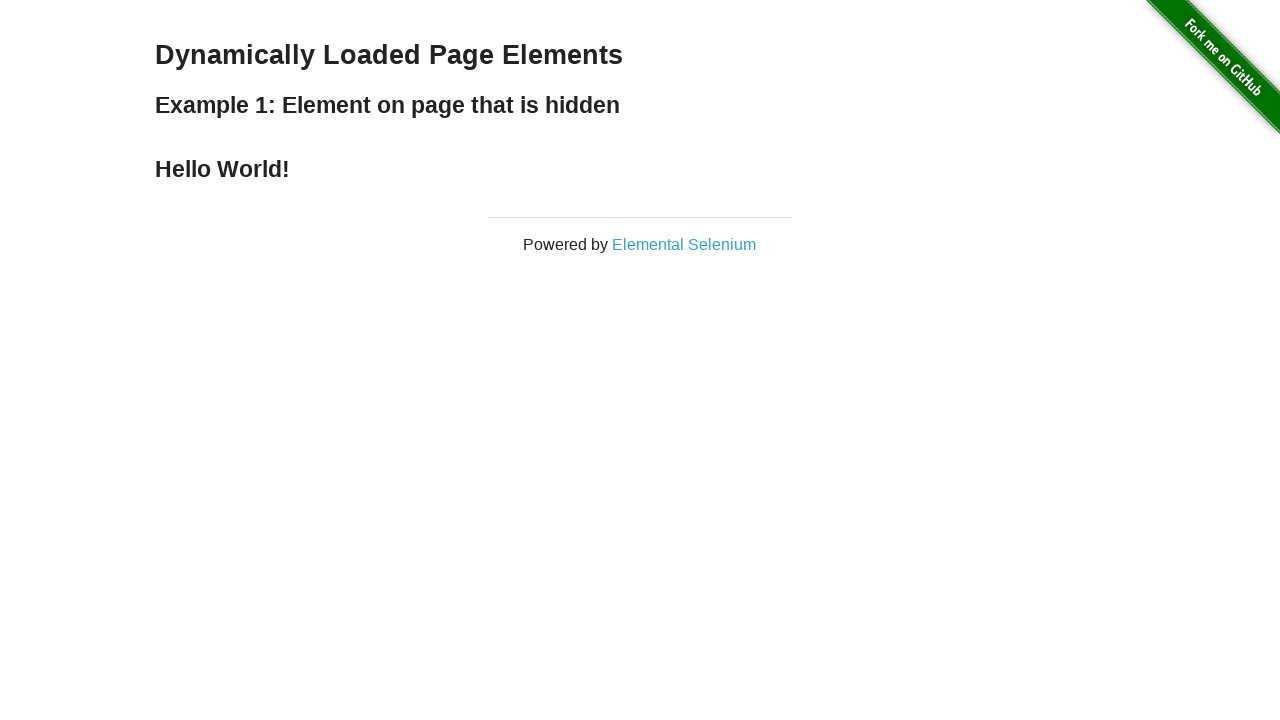

Retrieved dynamically loaded text content: 'Hello World!'
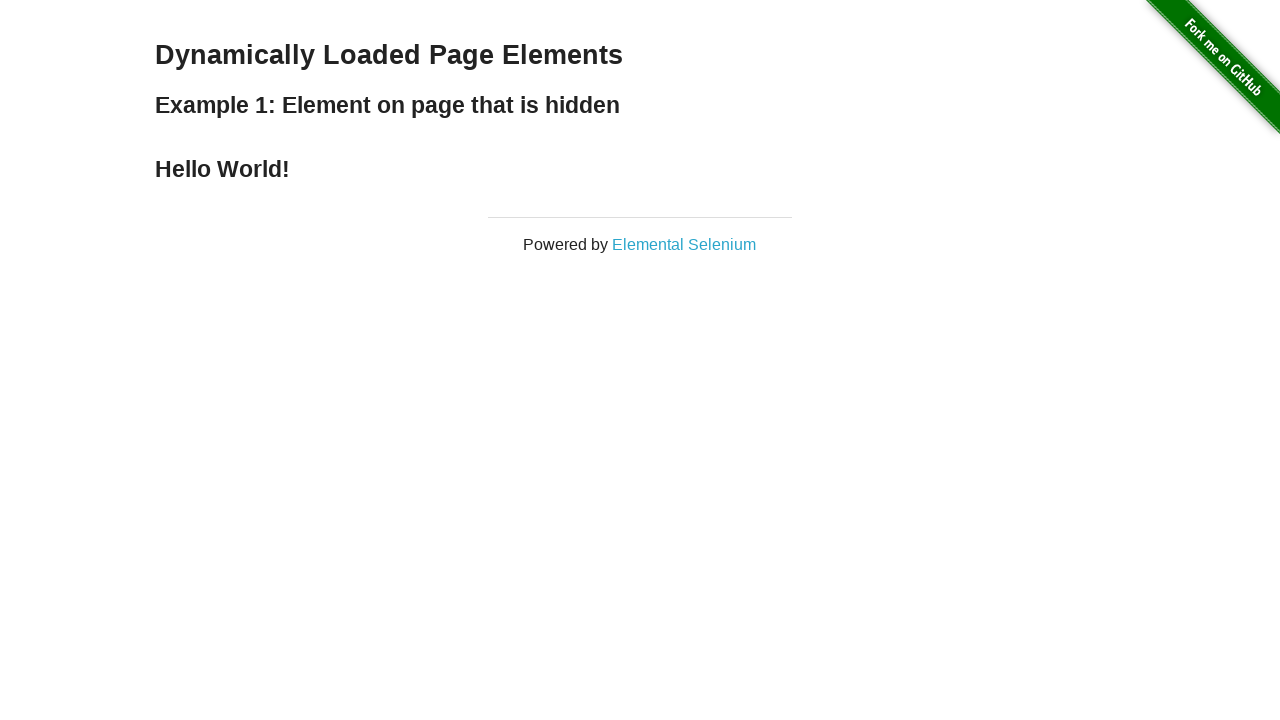

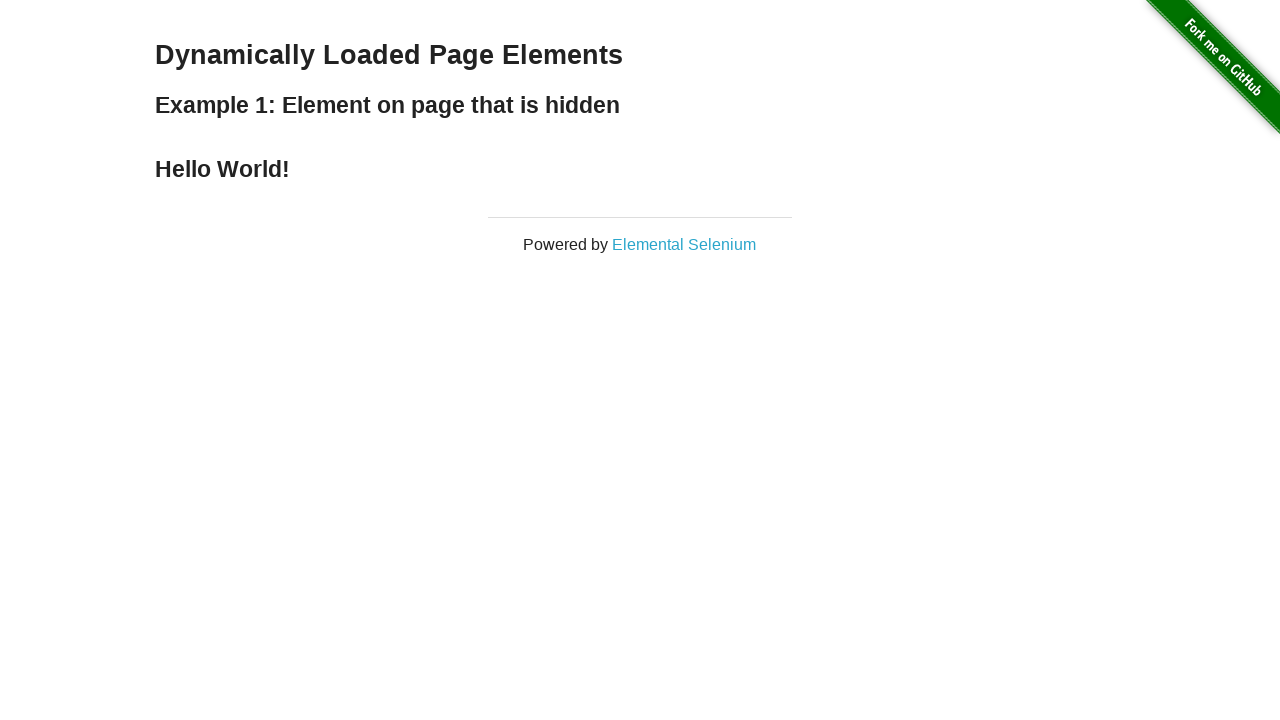